Tests file upload functionality by uploading a file, then navigates to a separate page to test drag and drop functionality by dragging element A to element B.

Starting URL: https://awesomeqa.com/selenium/upload.html

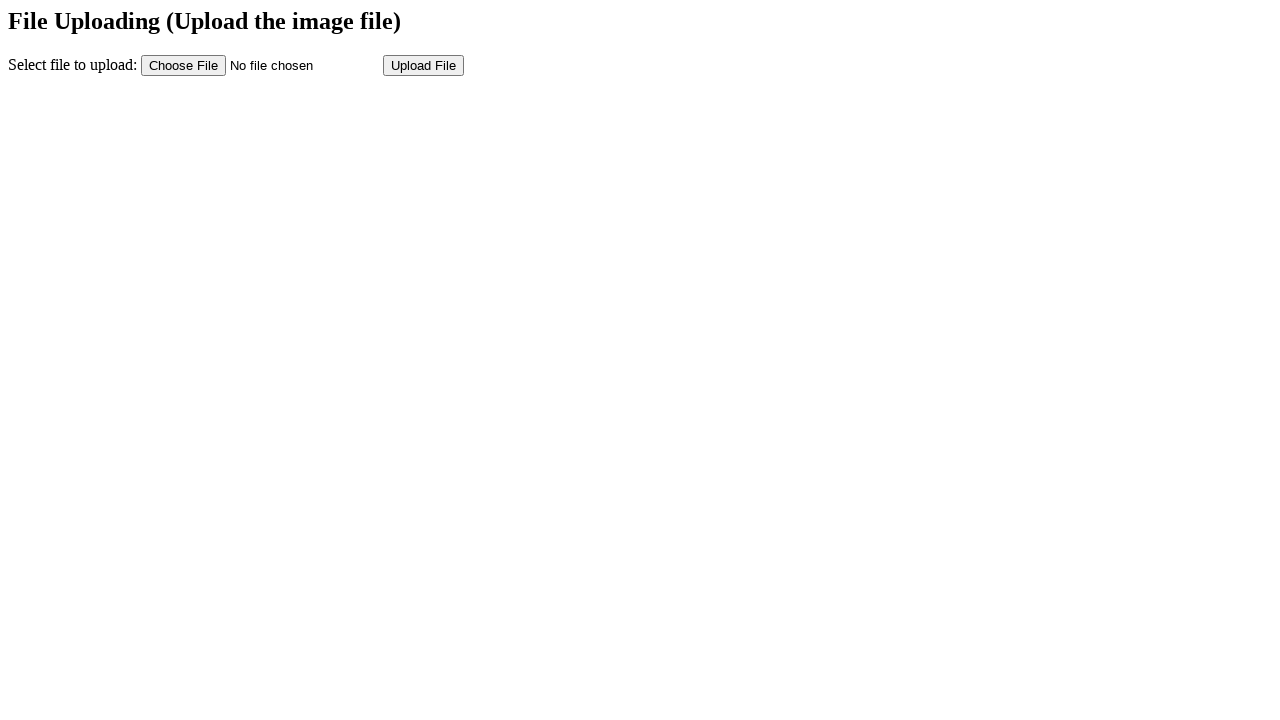

Set input file for upload at #fileToUpload
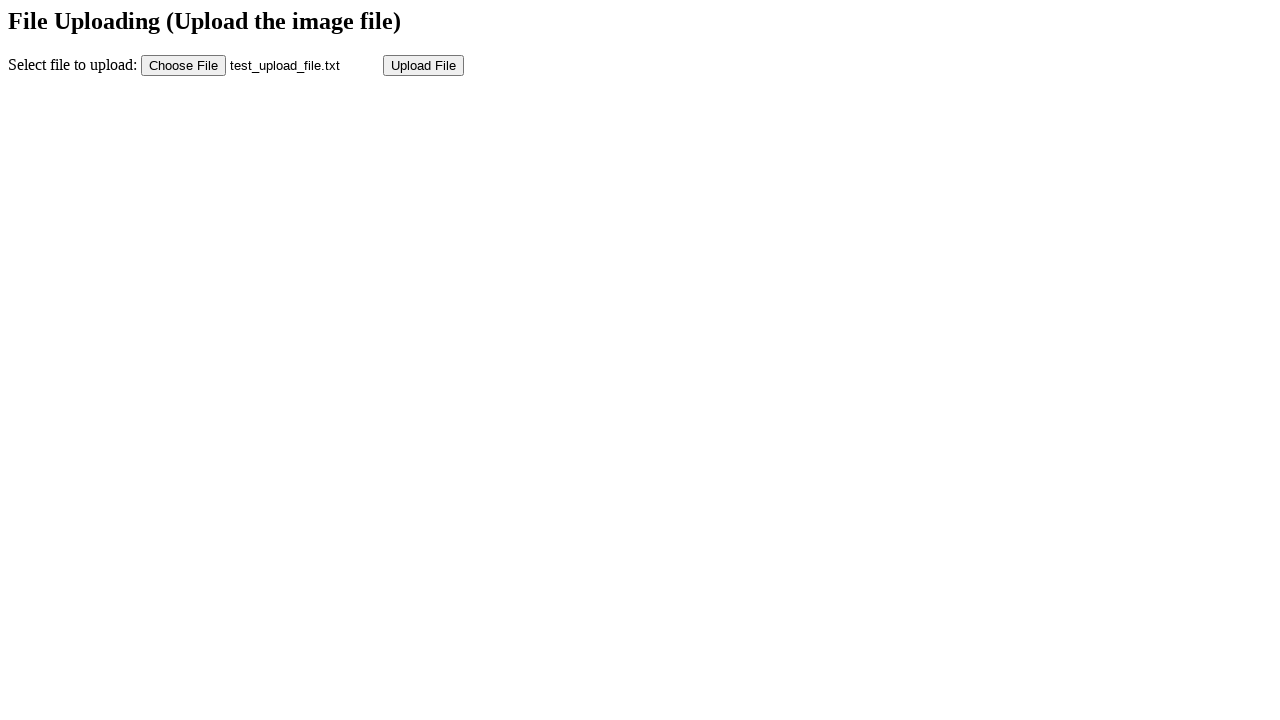

Clicked submit button to upload file at (424, 65) on input[name='submit']
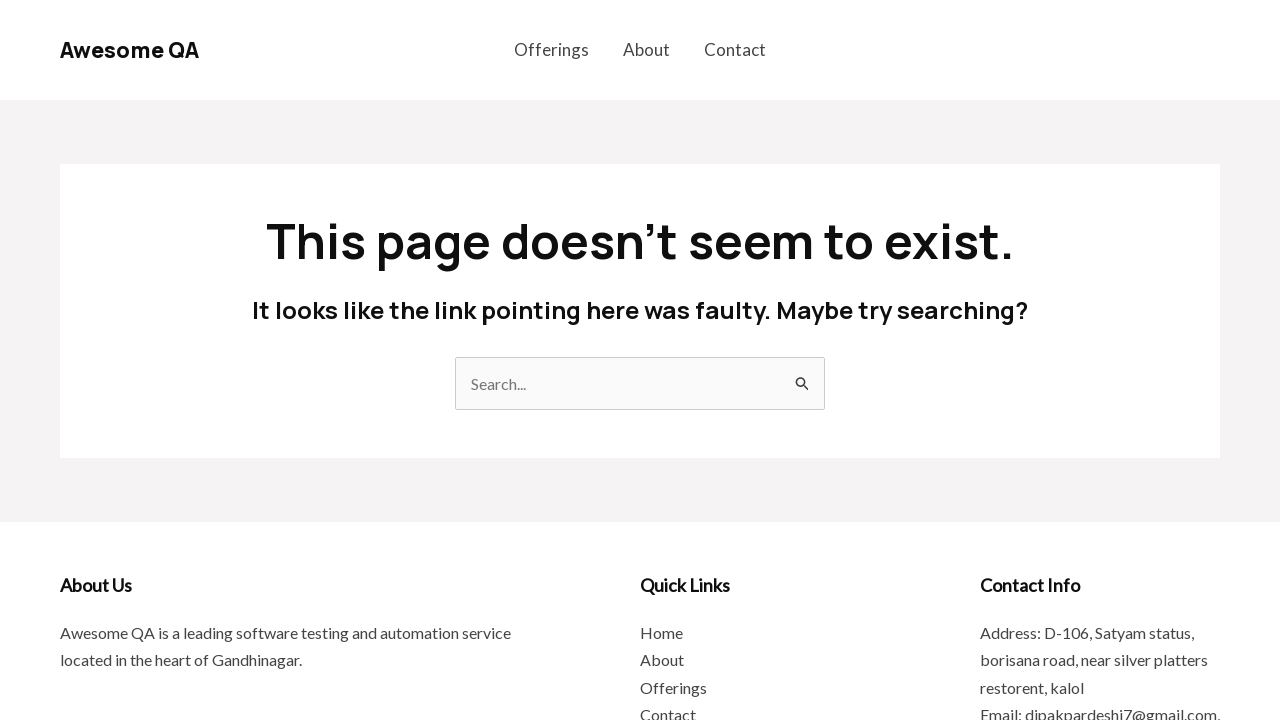

Waited for upload to process
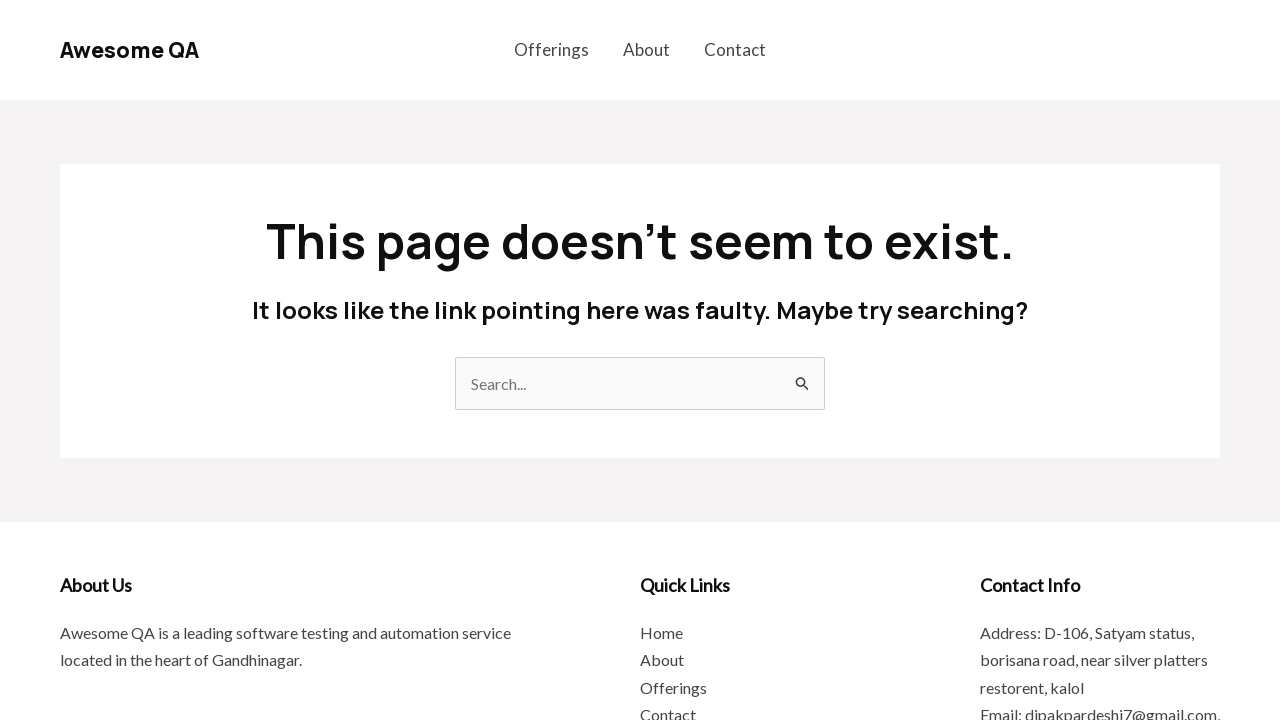

Navigated to drag and drop page at https://the-internet.herokuapp.com/drag_and_drop
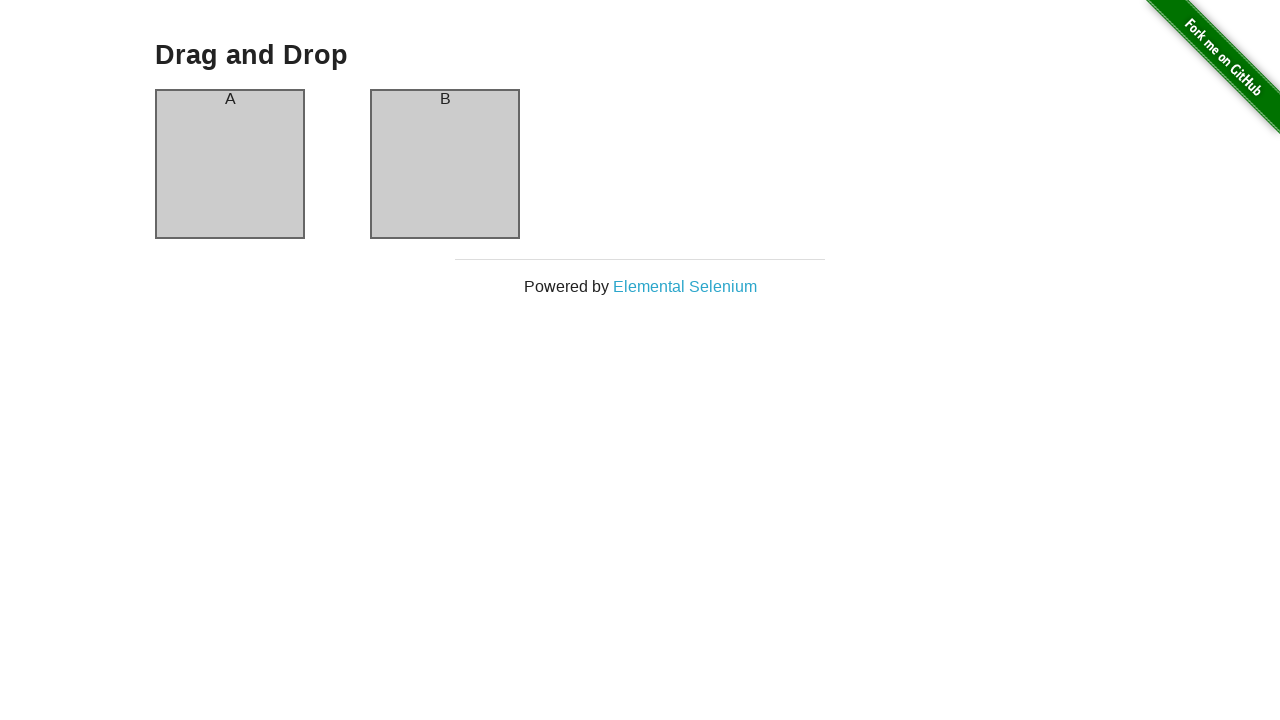

Waited for column A element to be visible
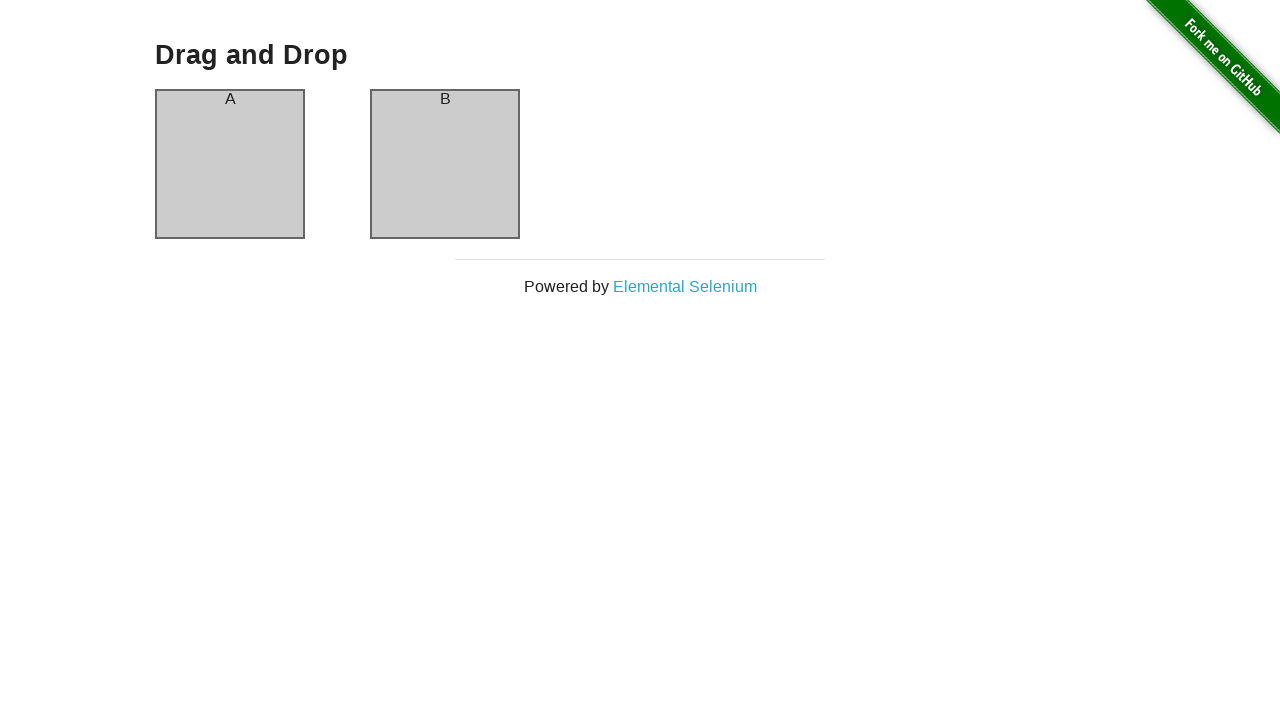

Waited for column B element to be visible
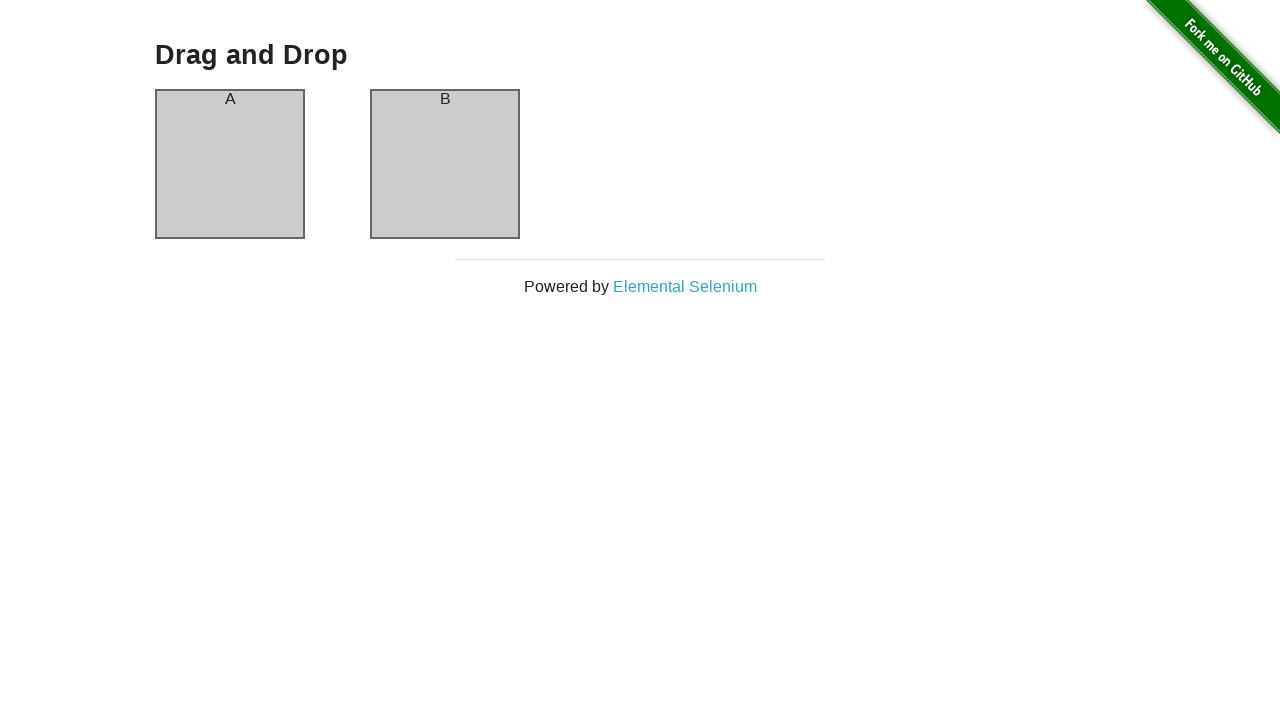

Dragged element A to element B at (445, 164)
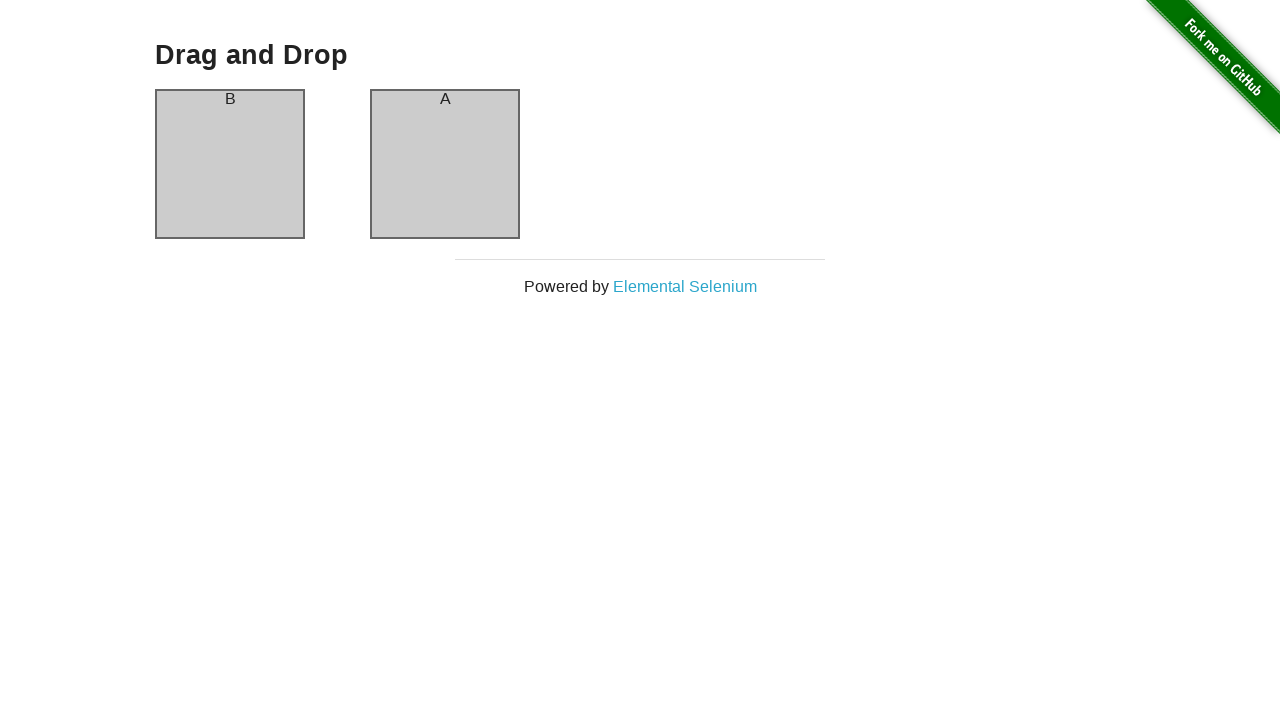

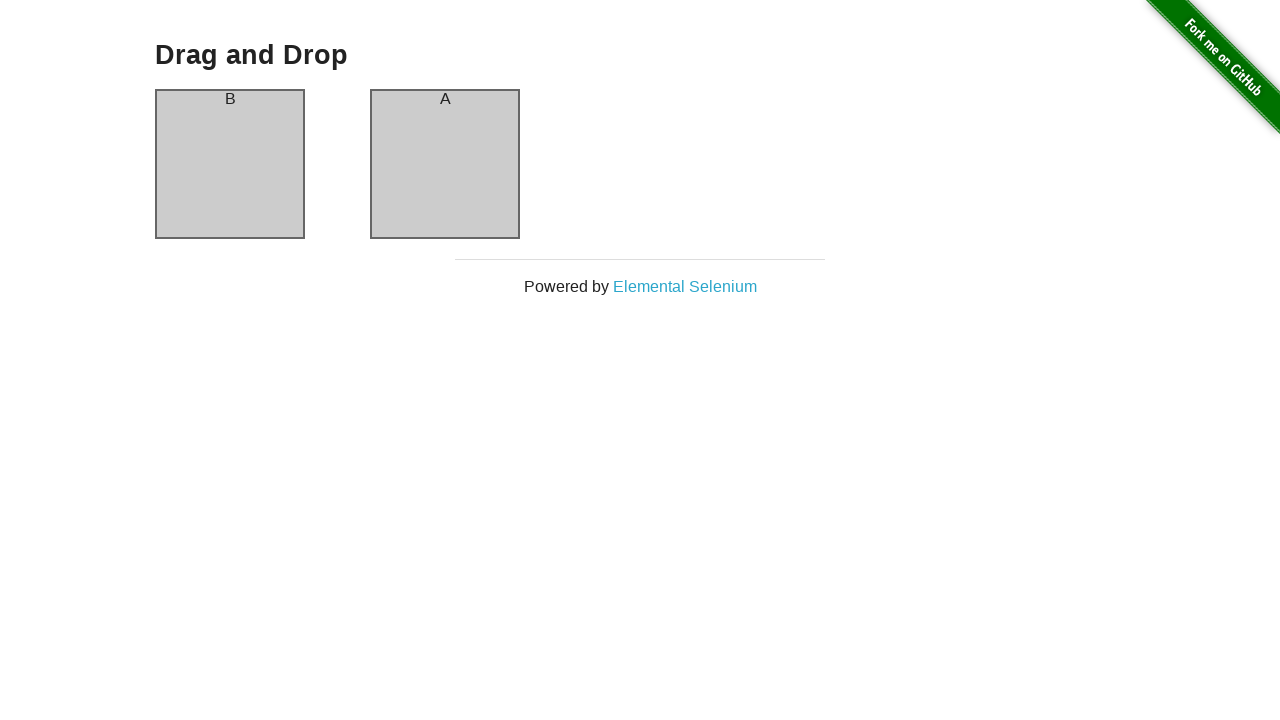